Tests registration form submission by filling in first name, last name, and email fields, then verifying successful registration message

Starting URL: http://suninjuly.github.io/registration1.html

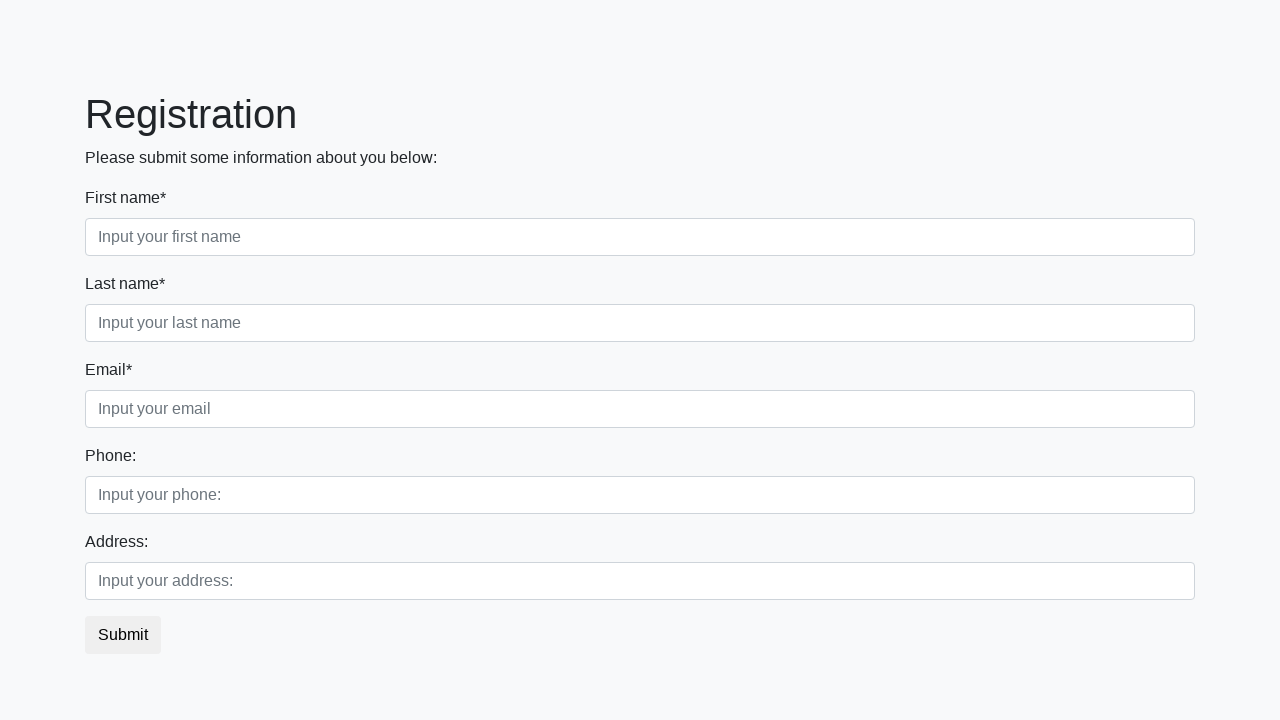

Filled first name field with 'Michael' on [placeholder="Input your first name"]
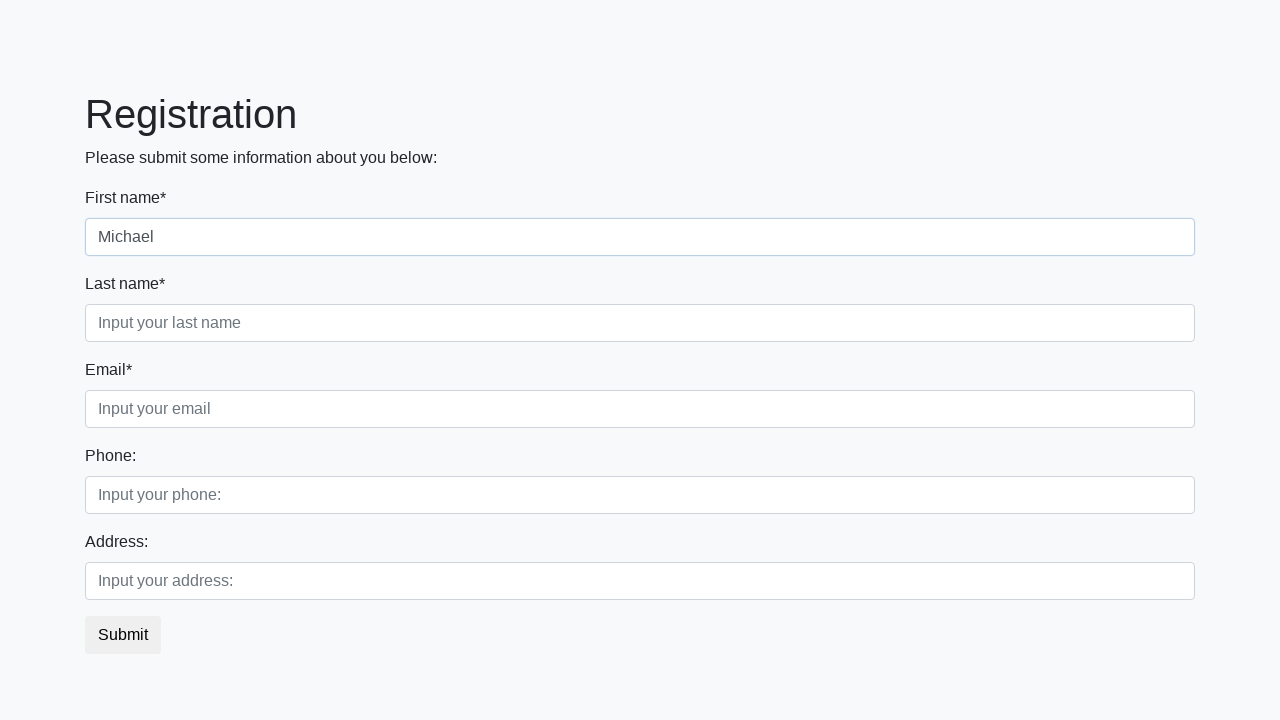

Filled last name field with 'Johnson' on [placeholder="Input your last name"]
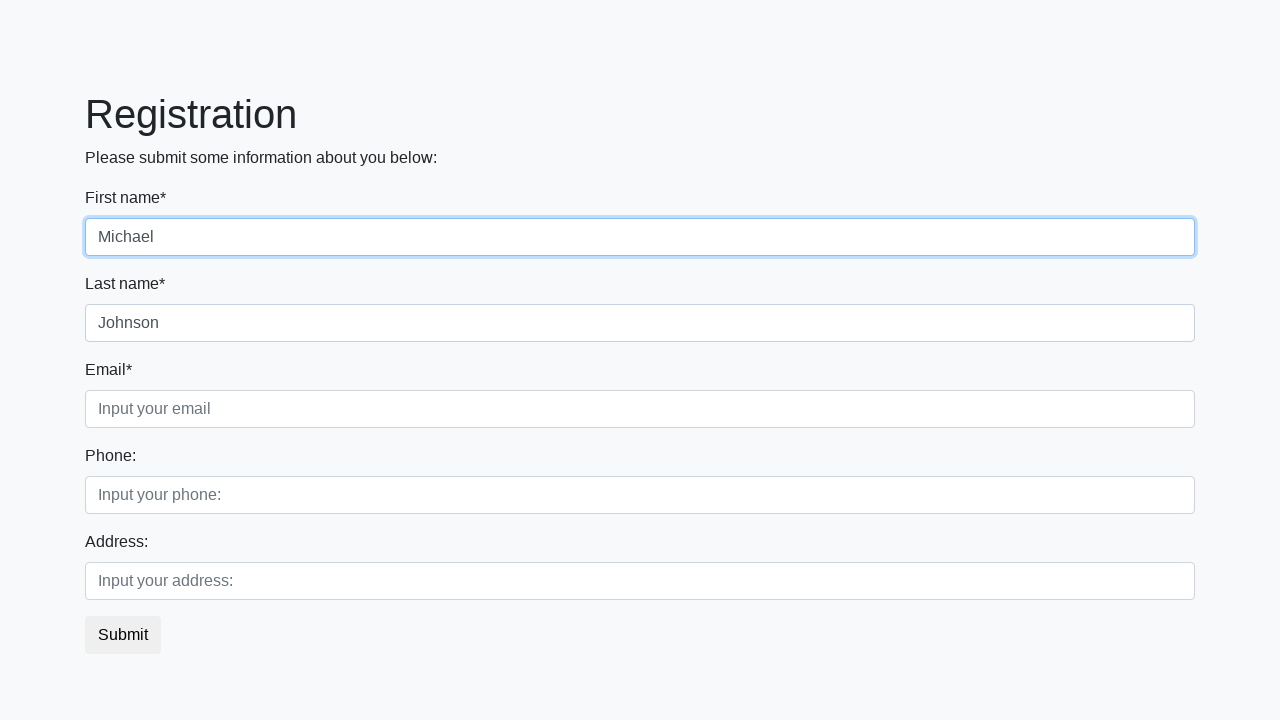

Filled email field with 'michael.johnson@example.com' on [placeholder="Input your email"]
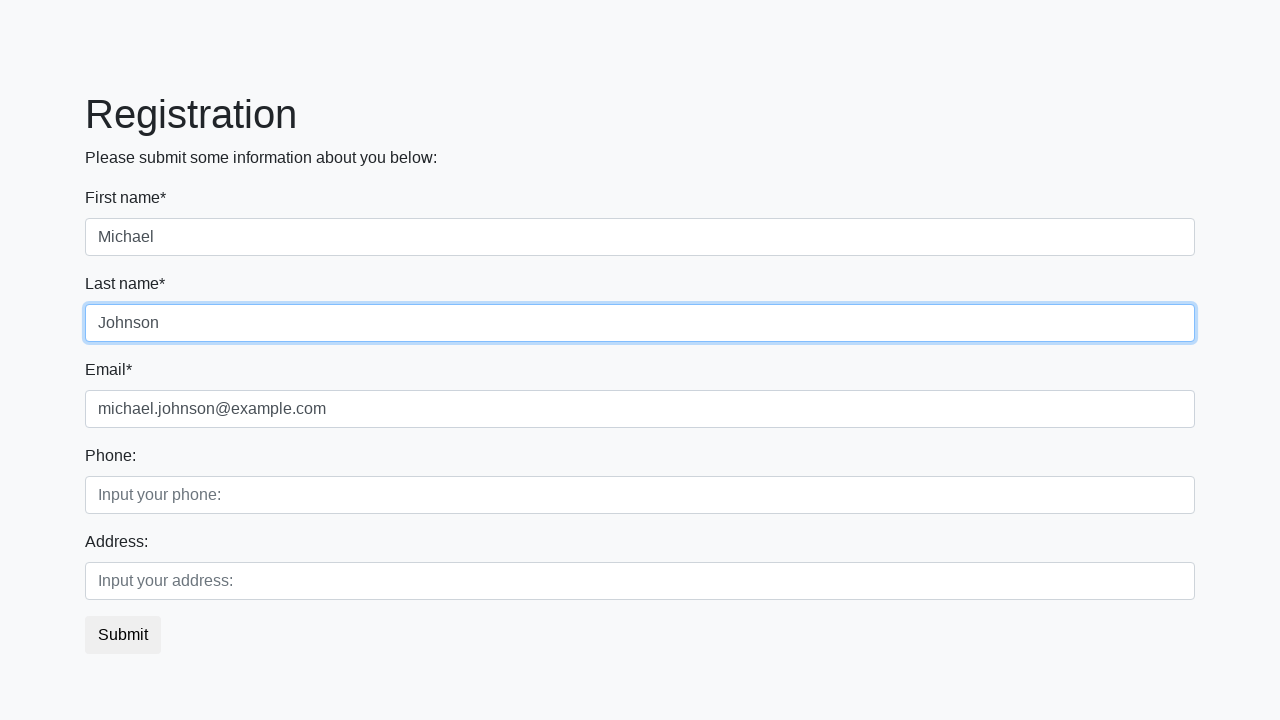

Clicked submit button to register at (123, 635) on button.btn
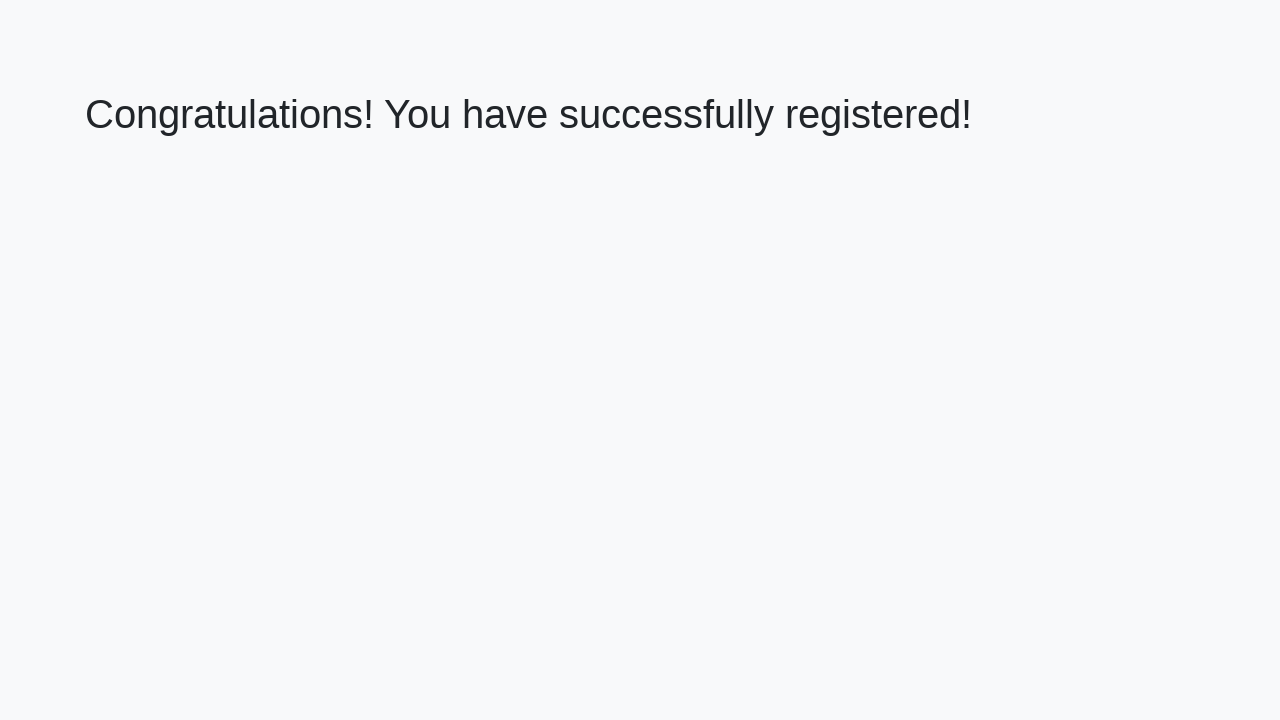

Success message heading loaded
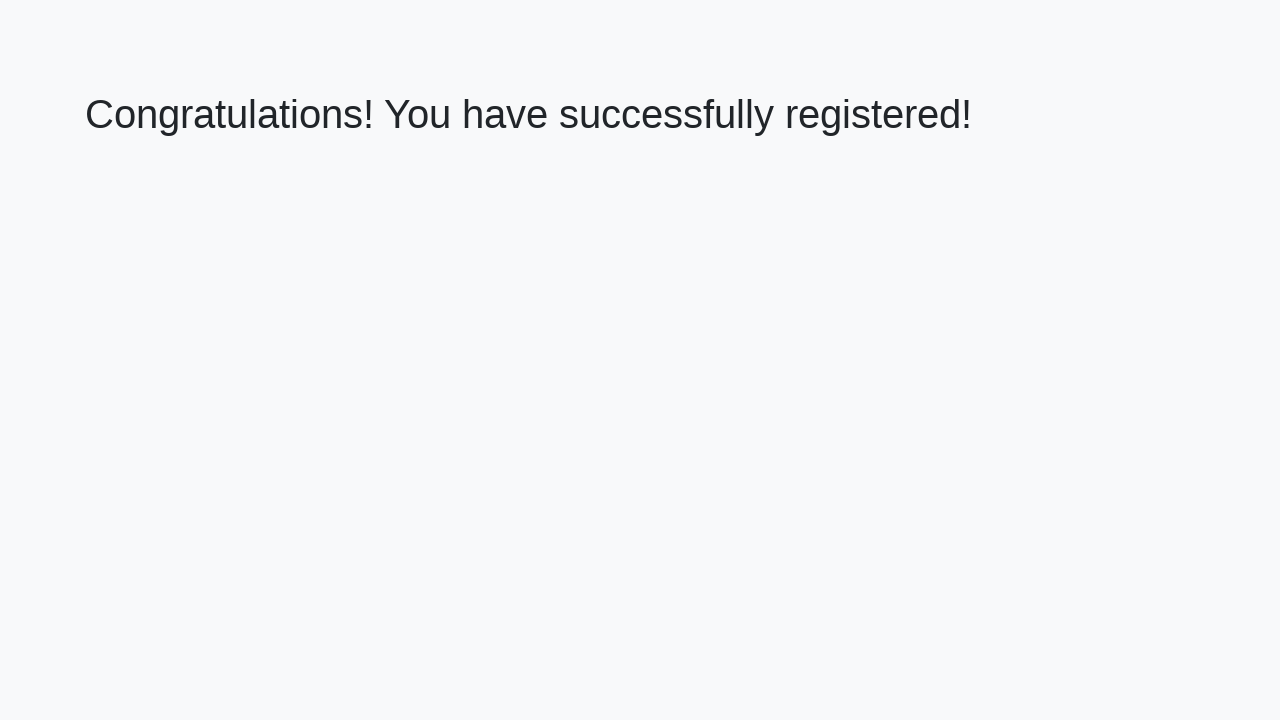

Retrieved success message text
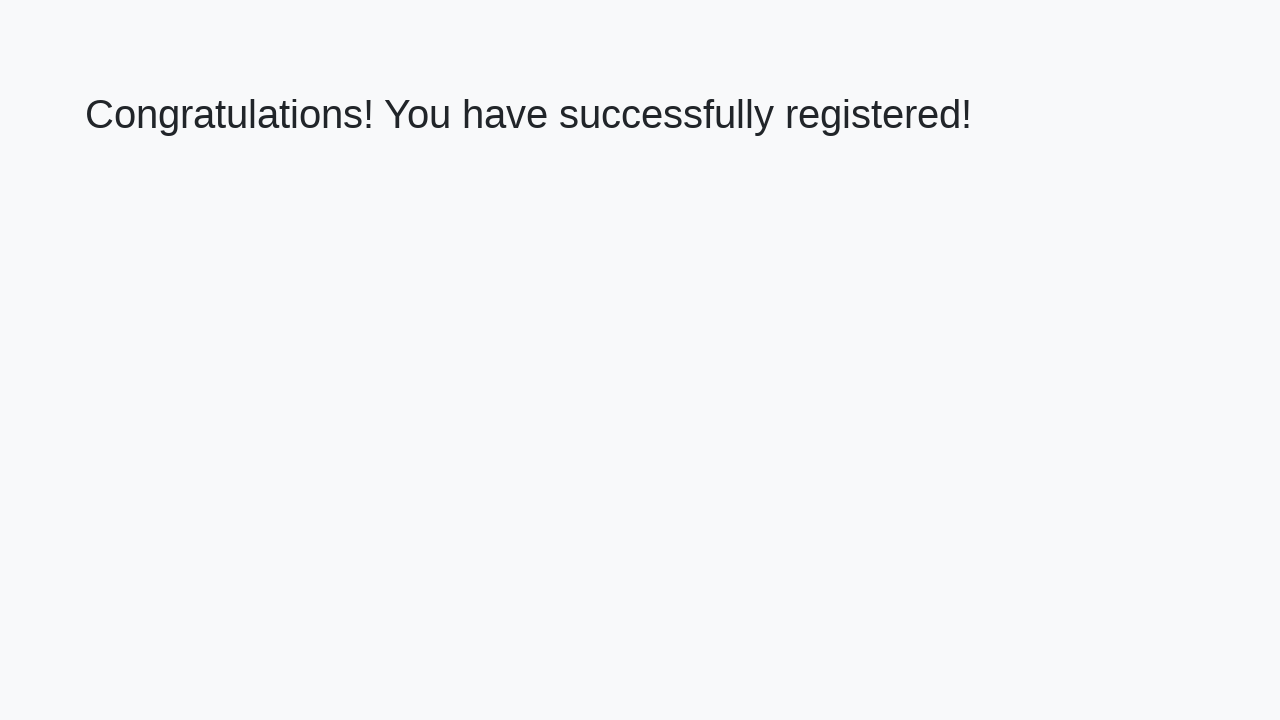

Verified successful registration message: 'Congratulations! You have successfully registered!'
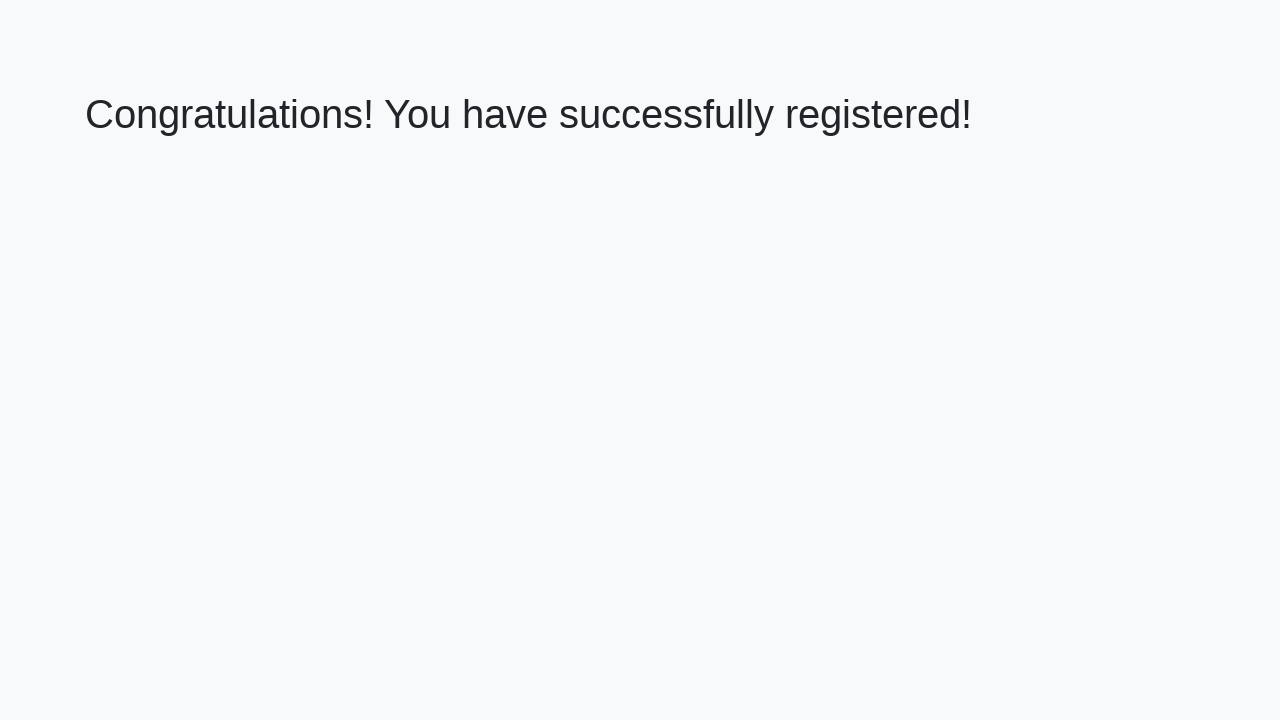

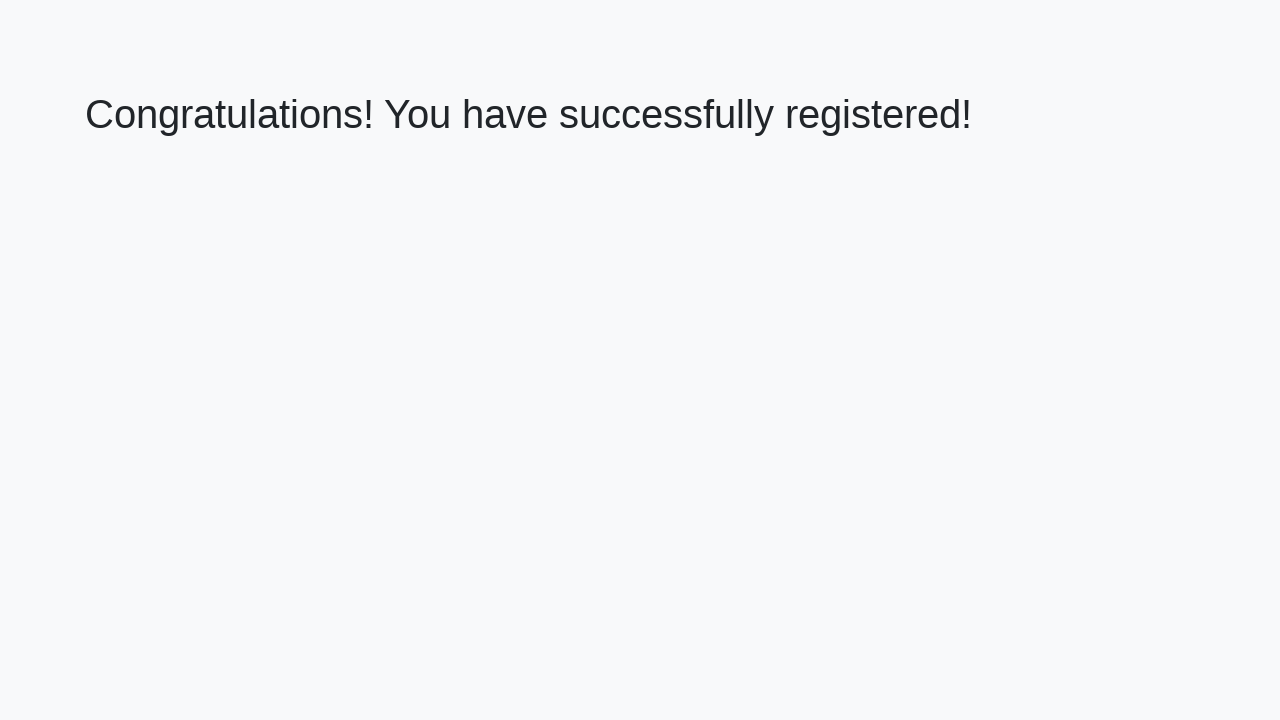